Tests AJAX content loading by clicking a button and waiting for dynamically loaded content to appear on the page

Starting URL: https://testautomationpractice.blogspot.com/p/gui-elements-ajax-hidden.html

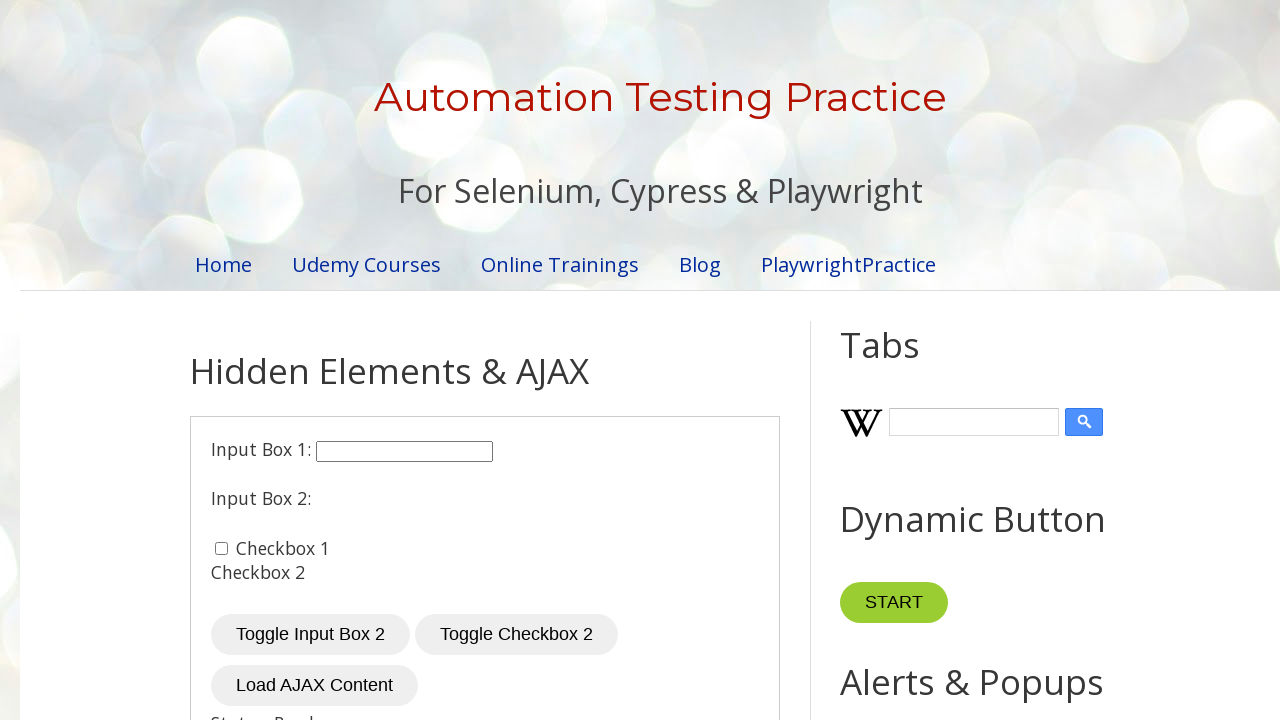

Clicked load content button to trigger AJAX call at (314, 686) on button#loadContent
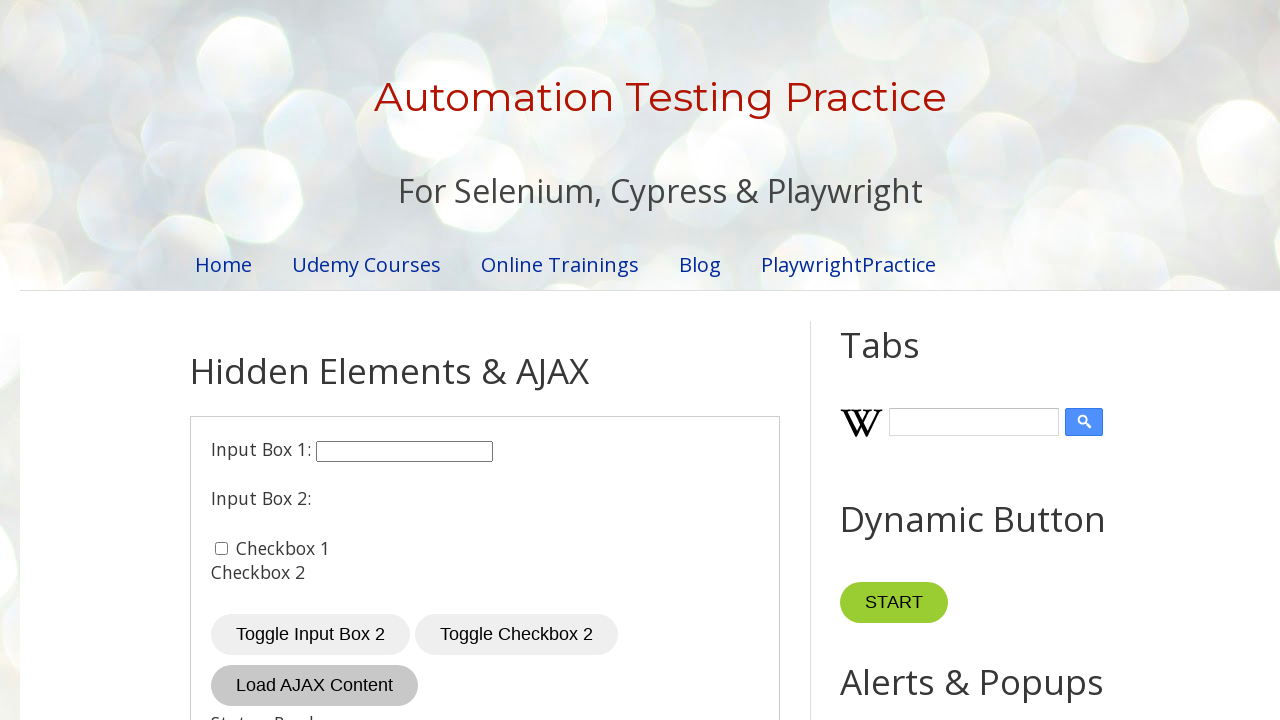

AJAX content loaded and became visible
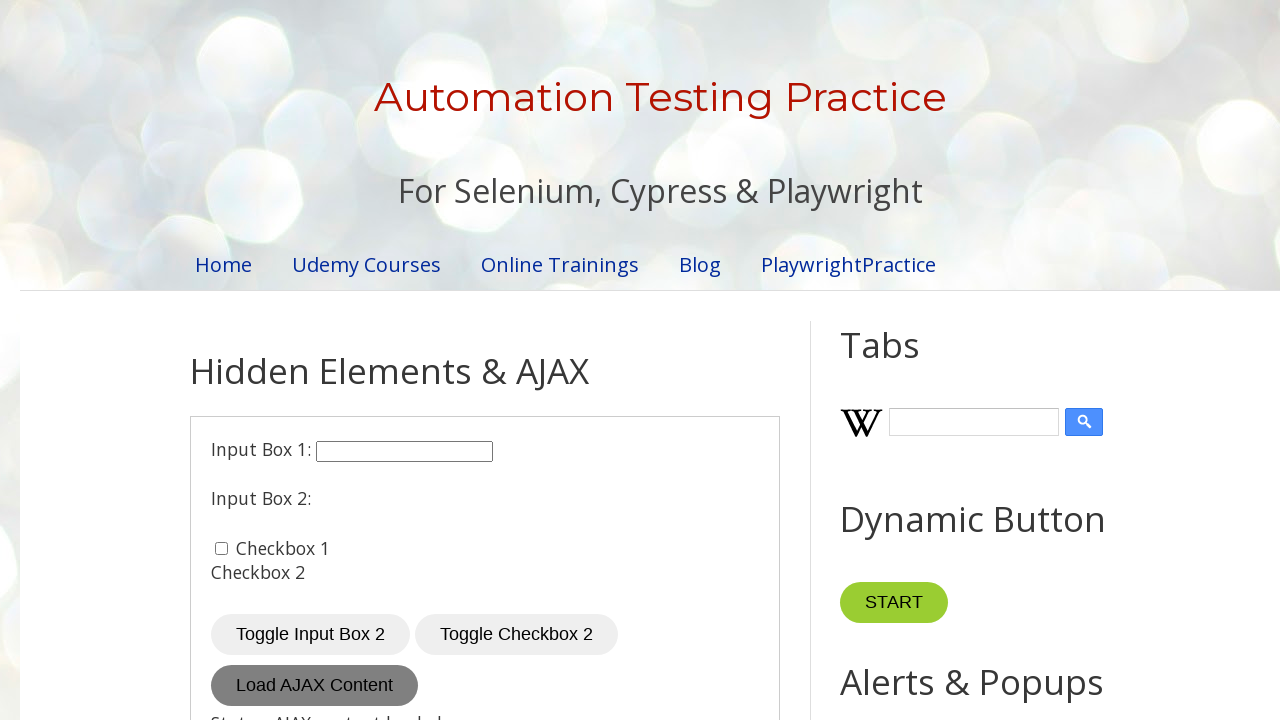

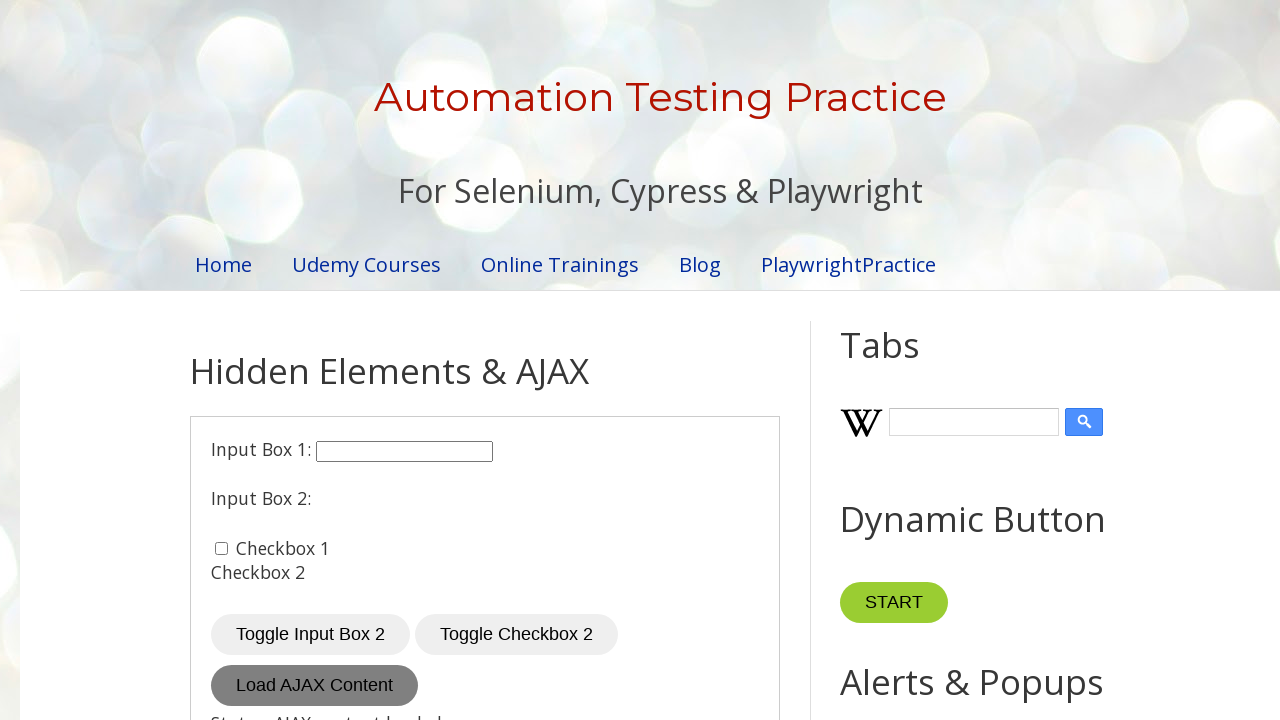